Navigates to OrangeHRM demo site, retrieves page title and source information, and validates the current URL matches the expected URL.

Starting URL: https://opensource-demo.orangehrmlive.com/

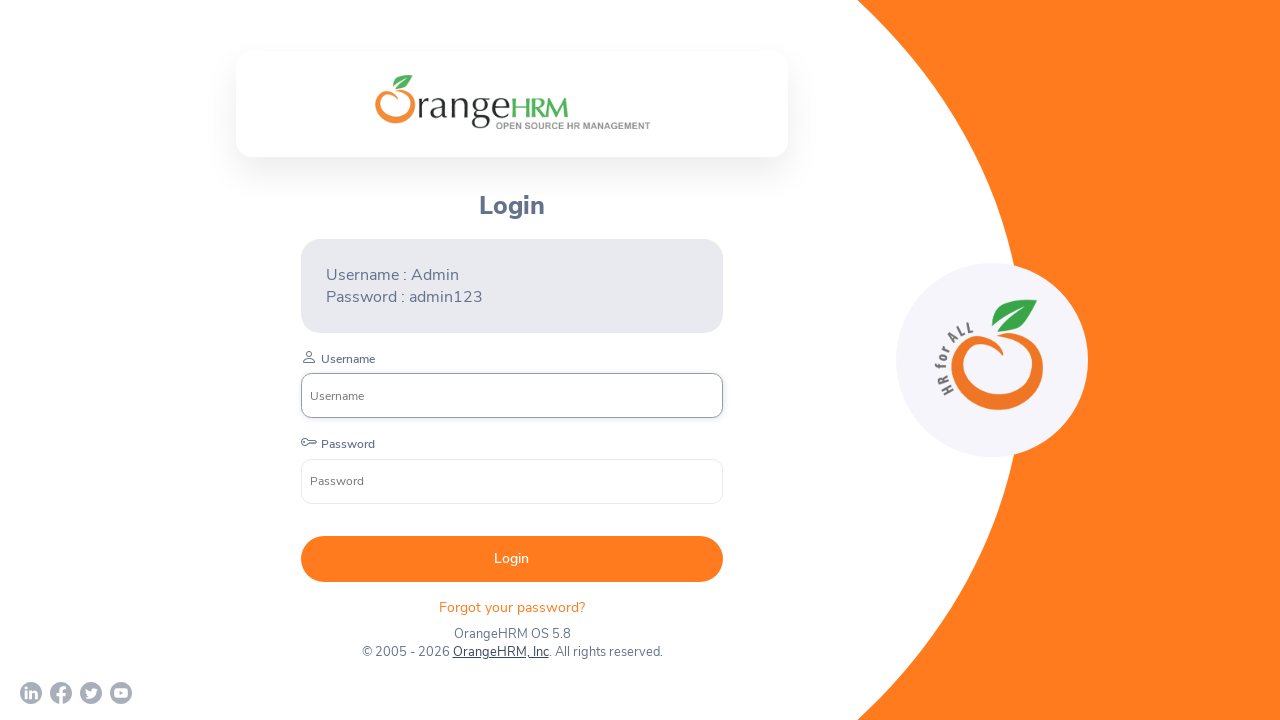

Retrieved page title
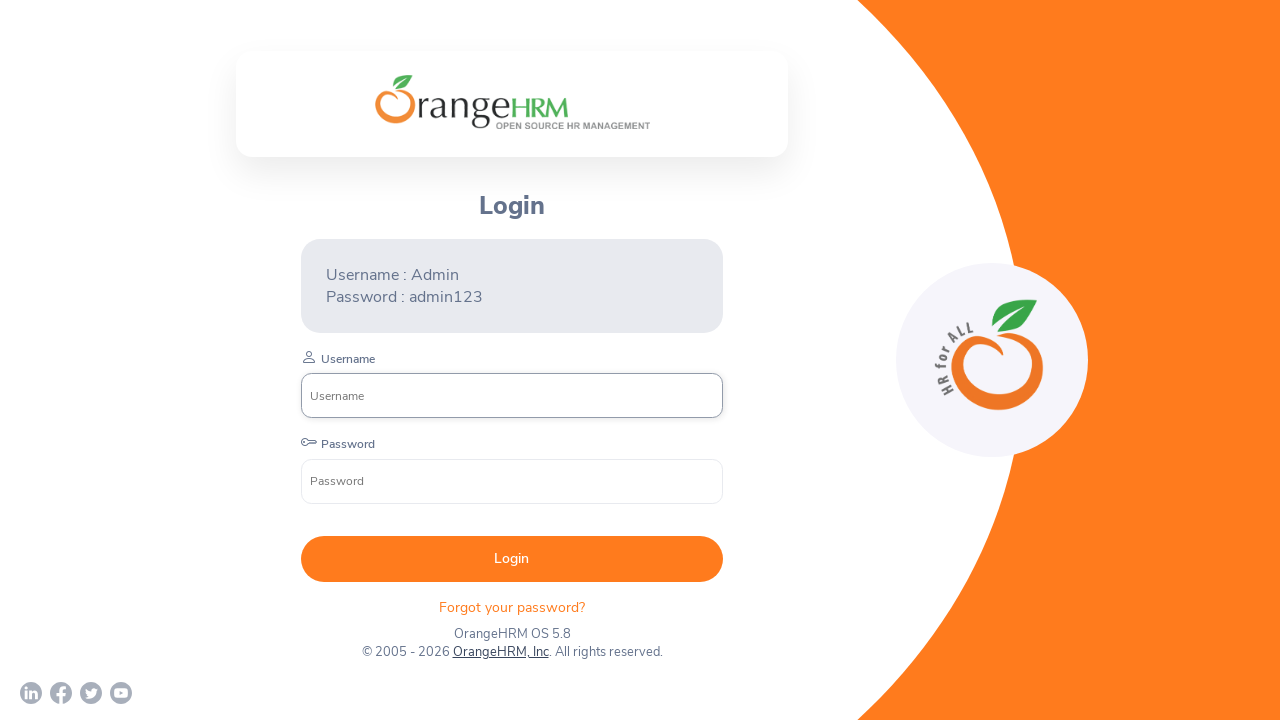

Retrieved page source code
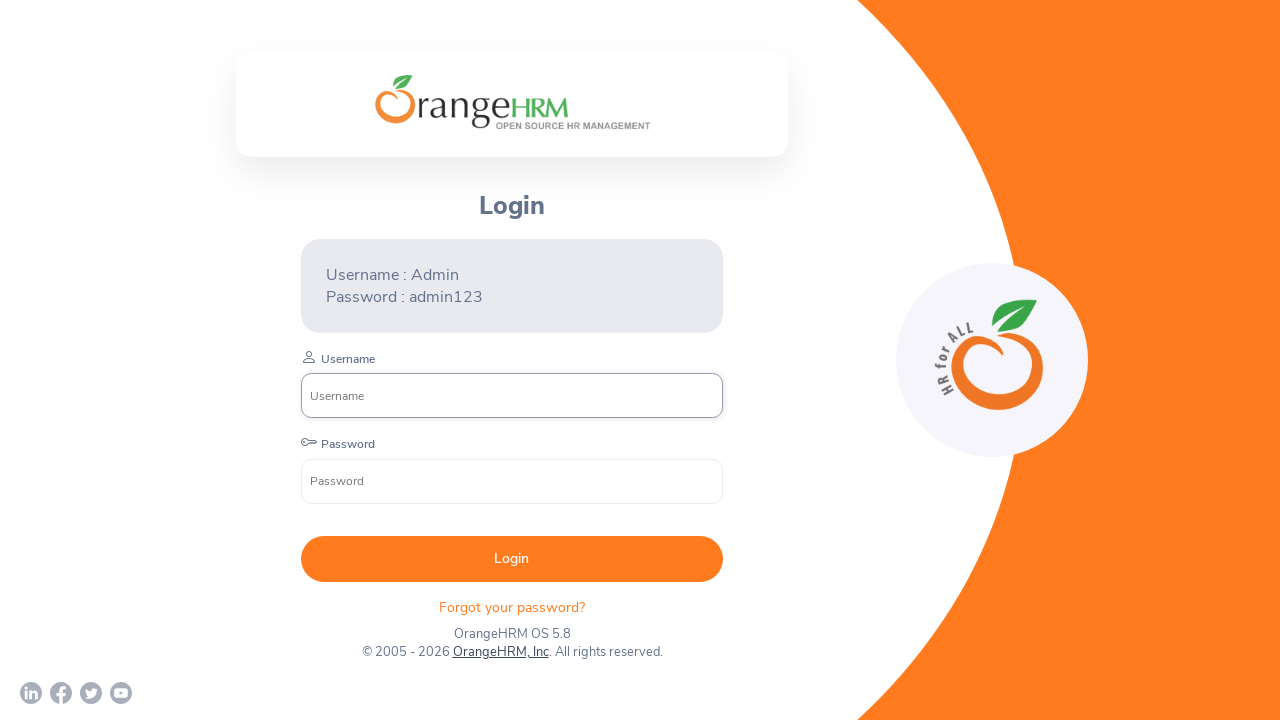

Validated current URL matches expected URL: False
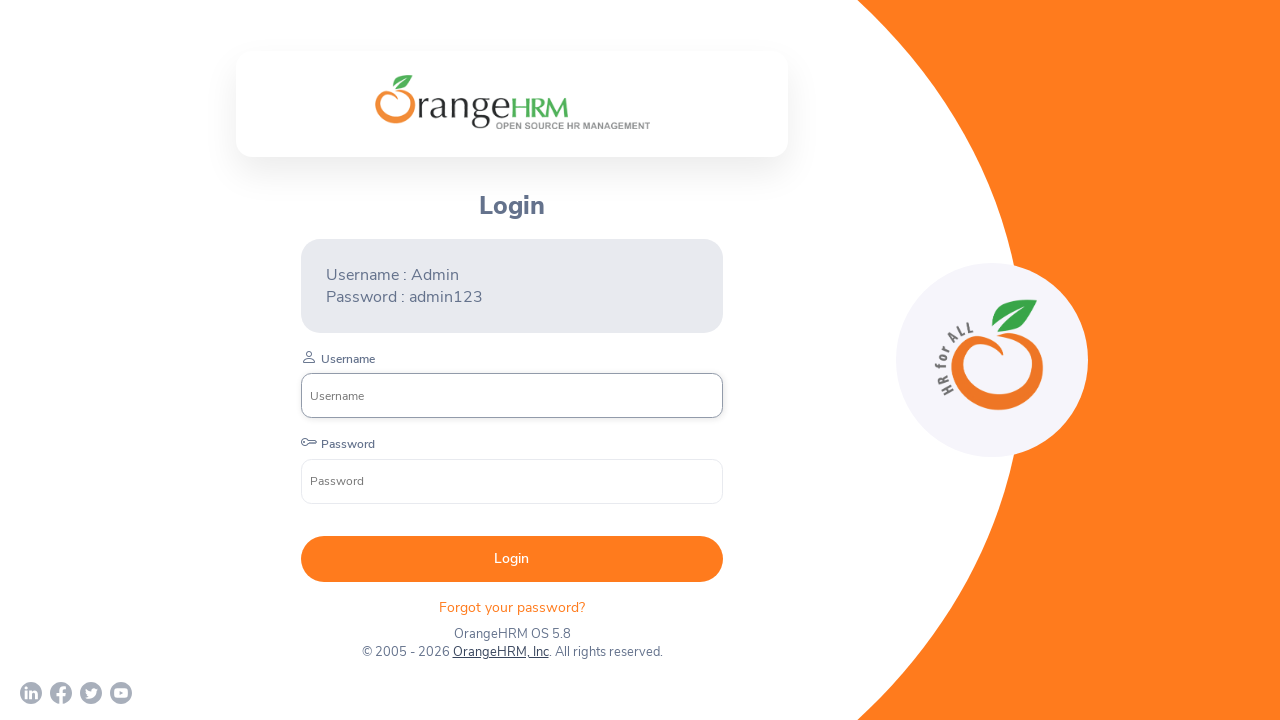

Login form appeared on page
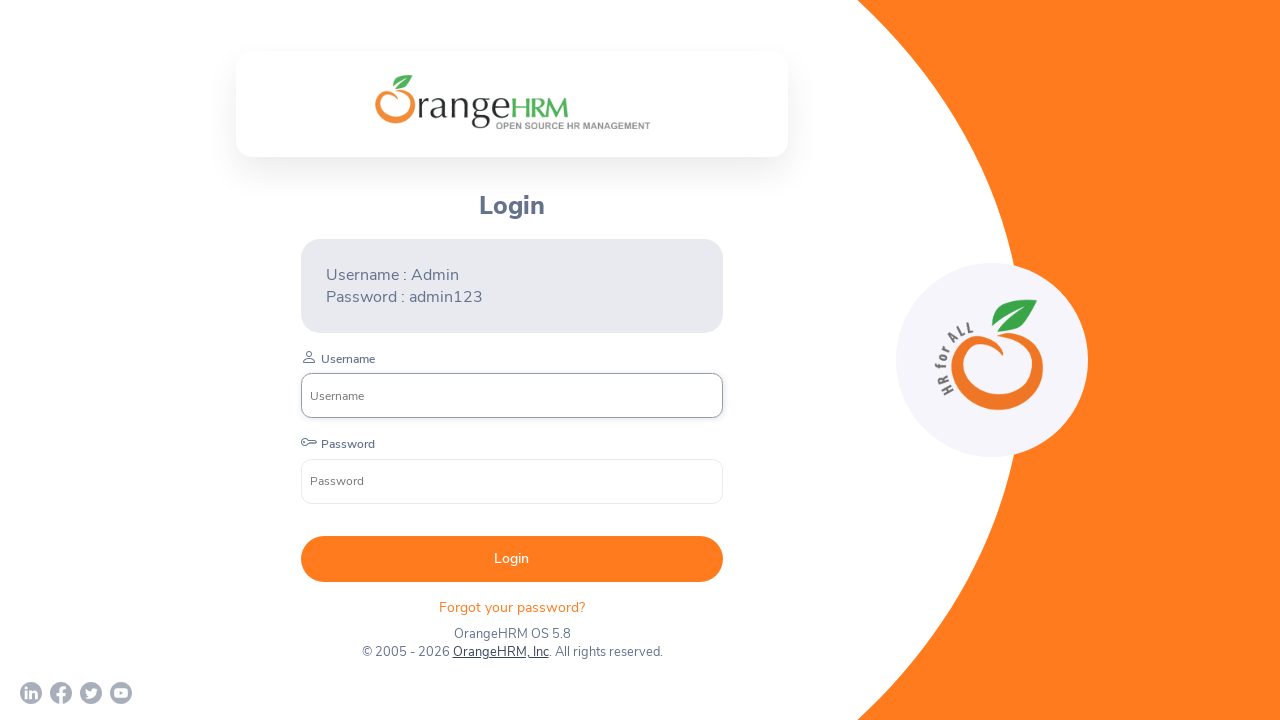

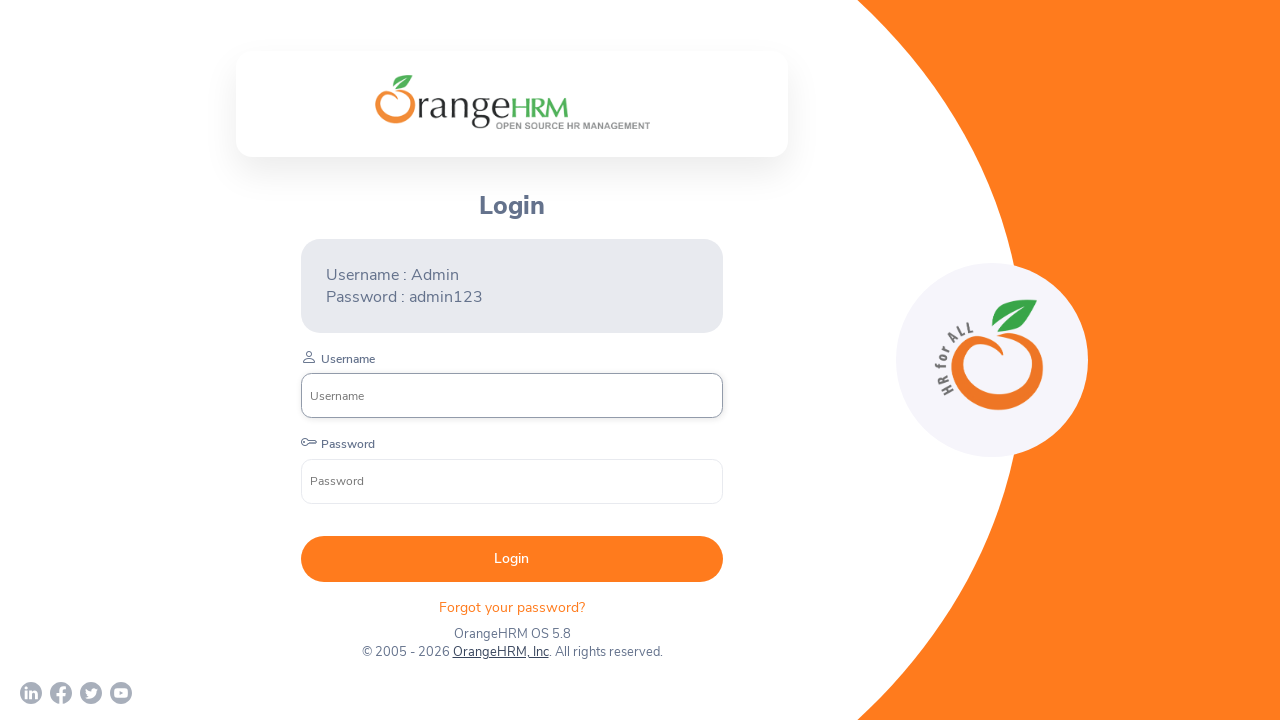